Tests dropdown selection functionality by selecting various options using different methods including visible text, value, and index

Starting URL: https://www.globalsqa.com/demo-site/select-dropdown-menu/

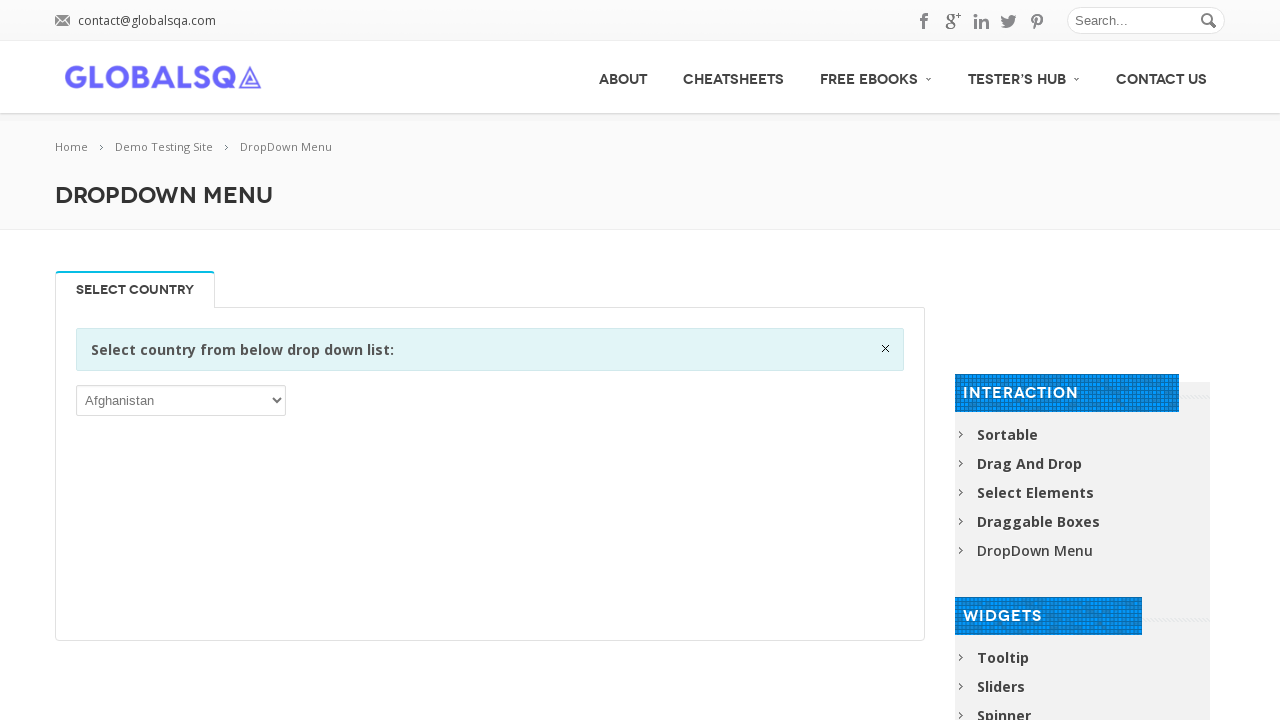

Located the dropdown element
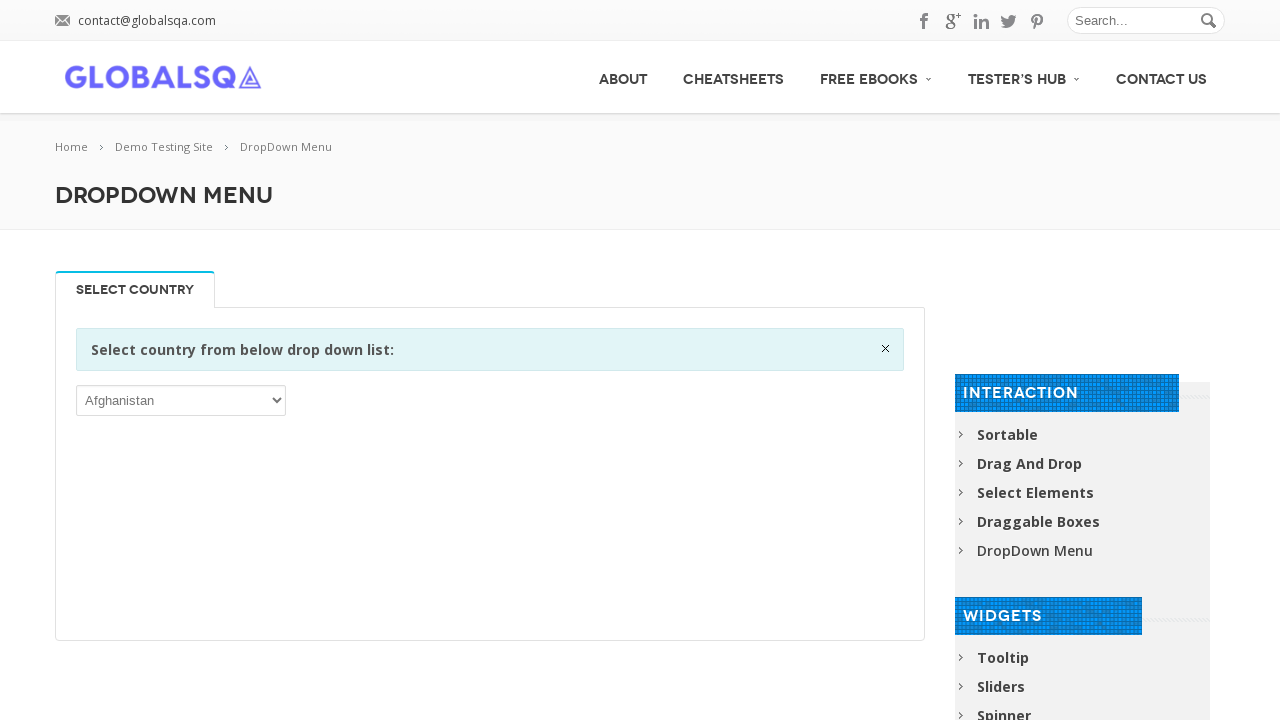

Selected 'India' from dropdown by visible text on select
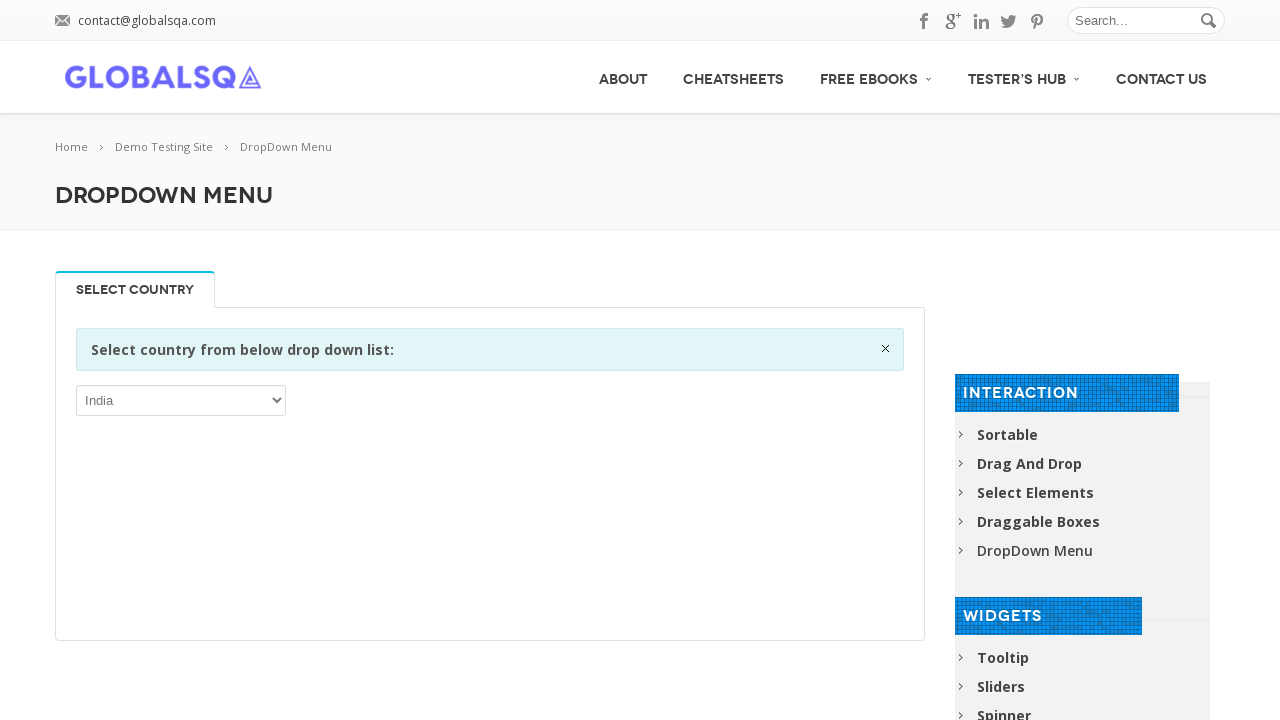

Selected option with value 'AGO' from dropdown on select
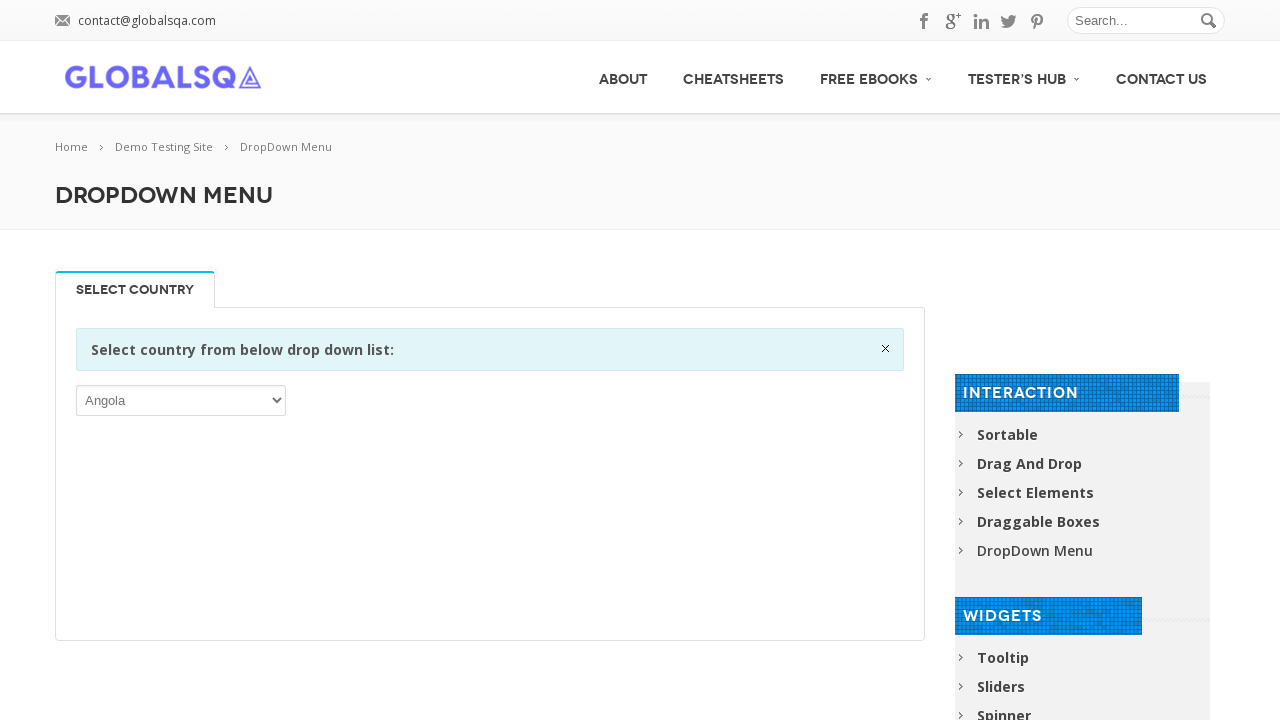

Selected dropdown option at index 1 on select
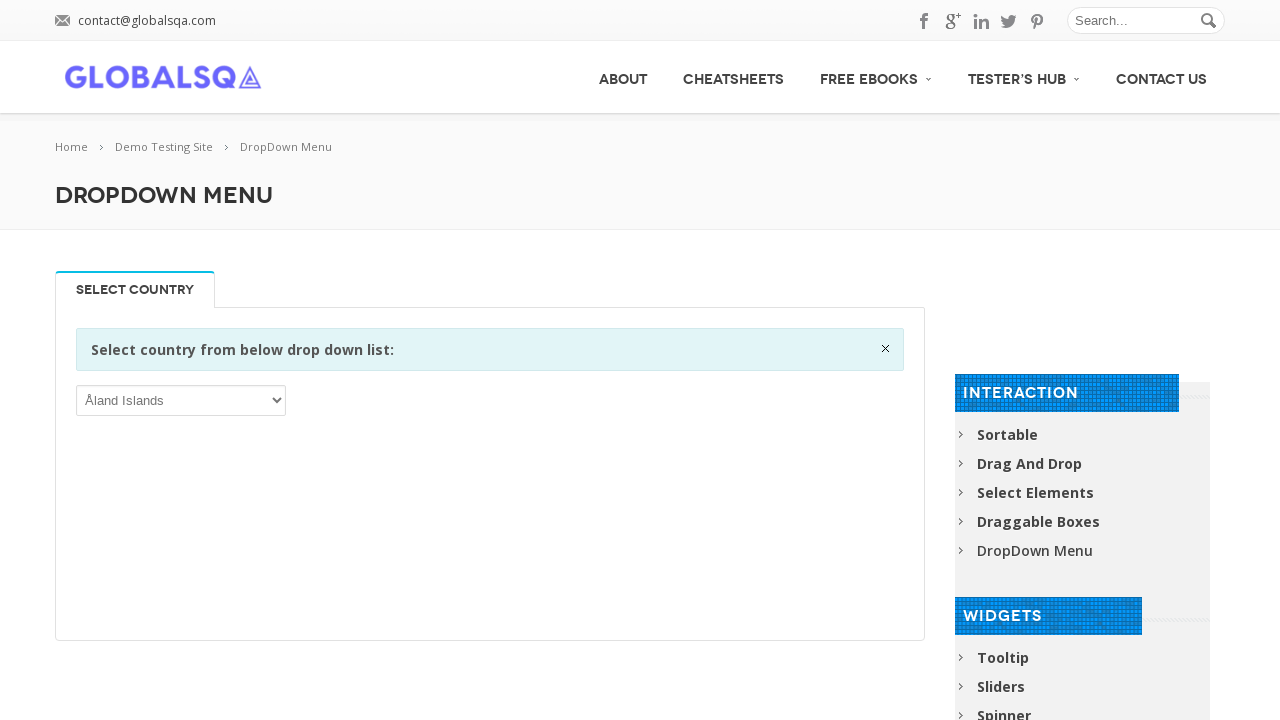

Retrieved all dropdown options
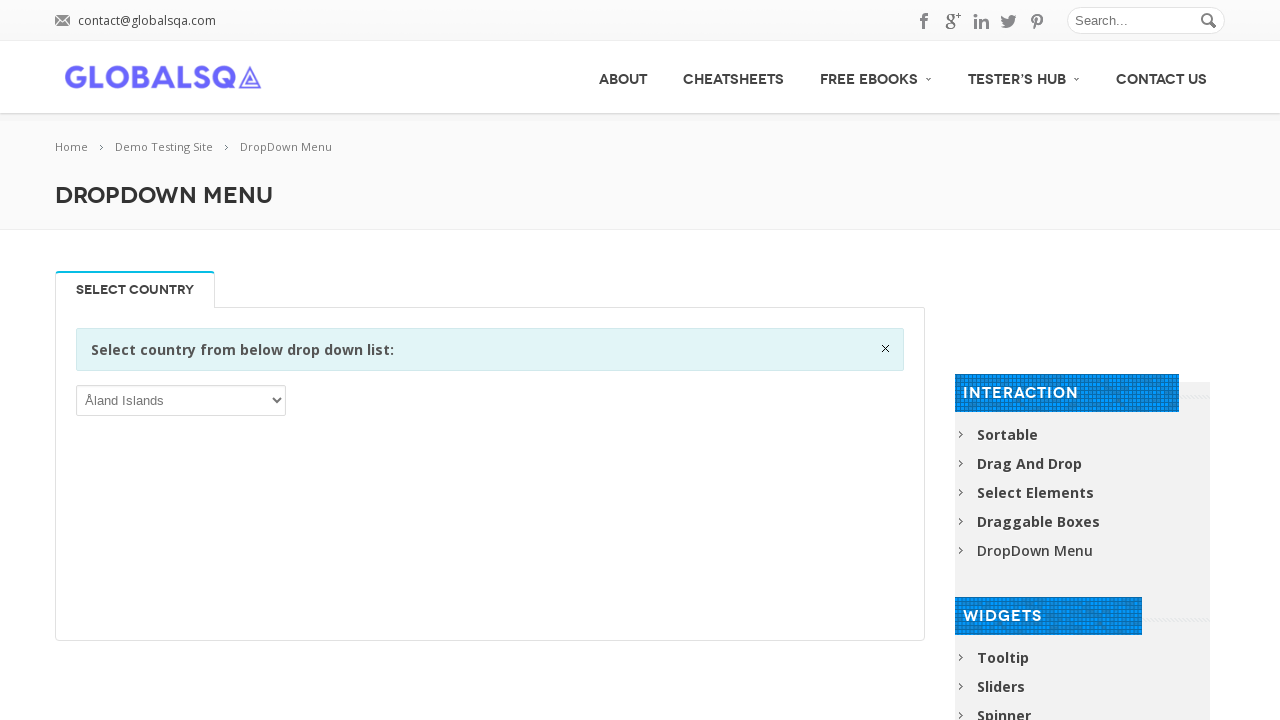

Selected 'India' from dropdown by iterating through options on select
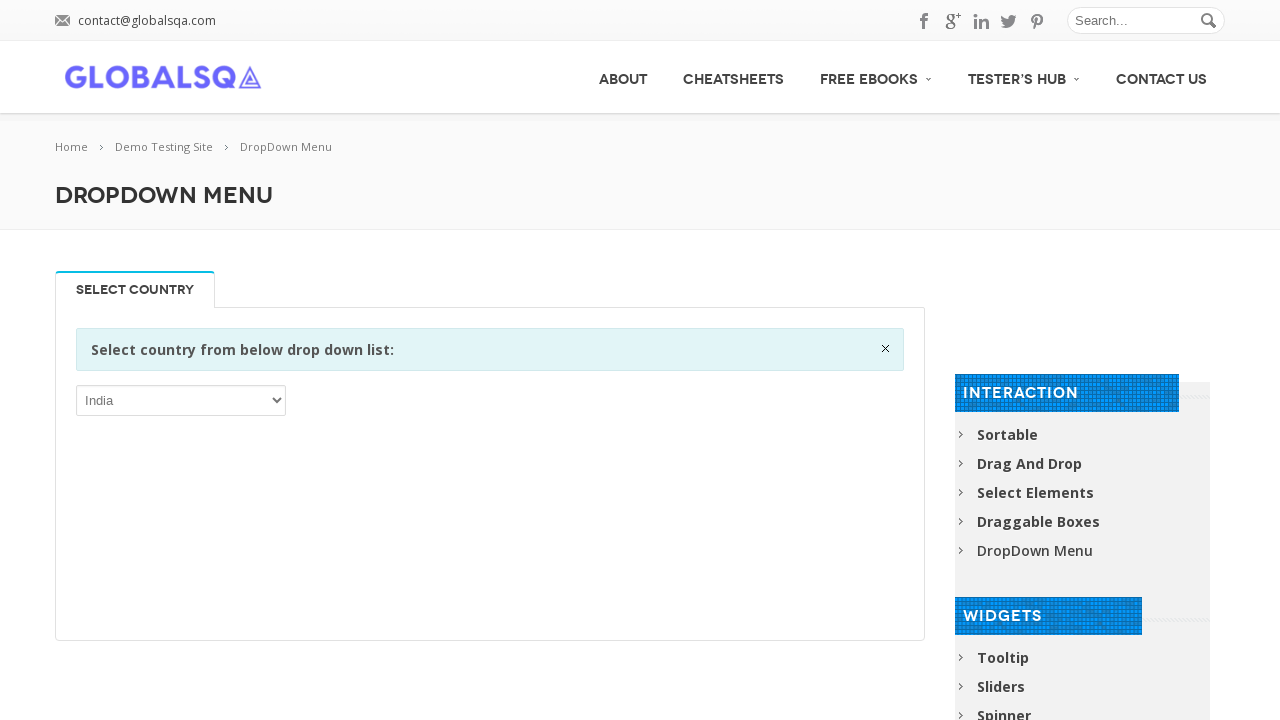

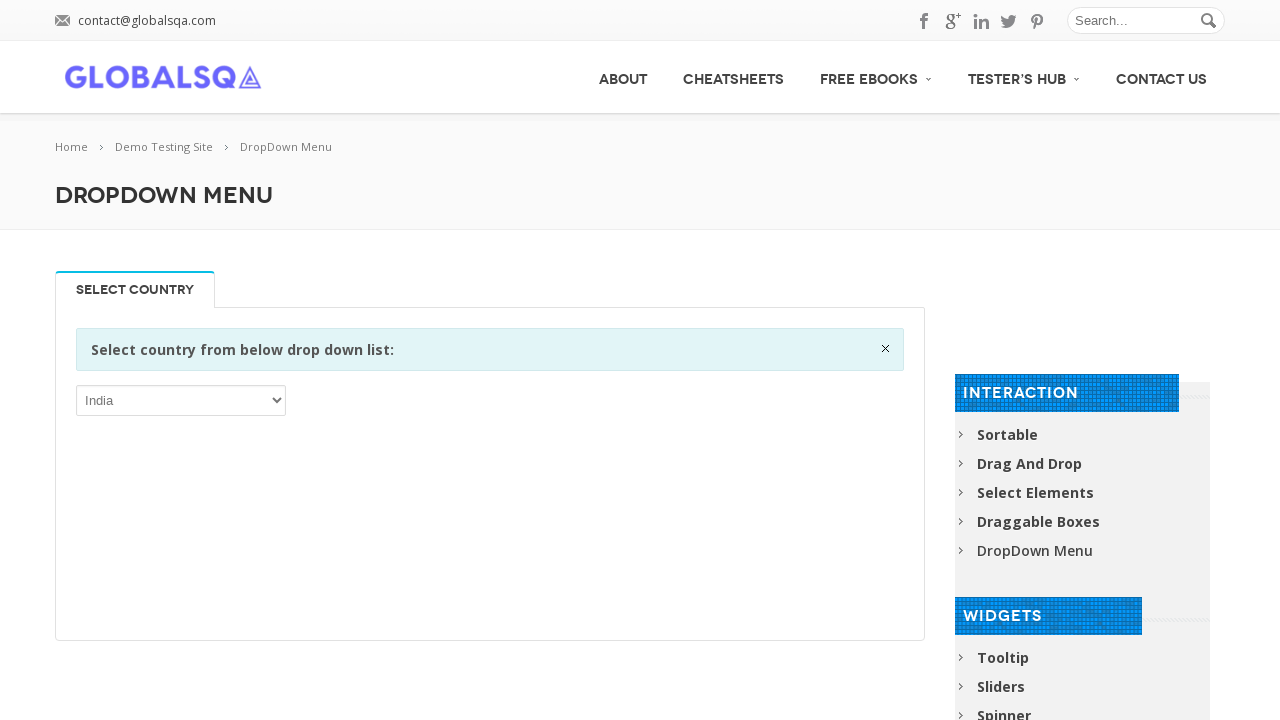